Tests clicking the "Get started" link on the Playwright homepage and verifies navigation to the docs intro page

Starting URL: https://playwright.dev

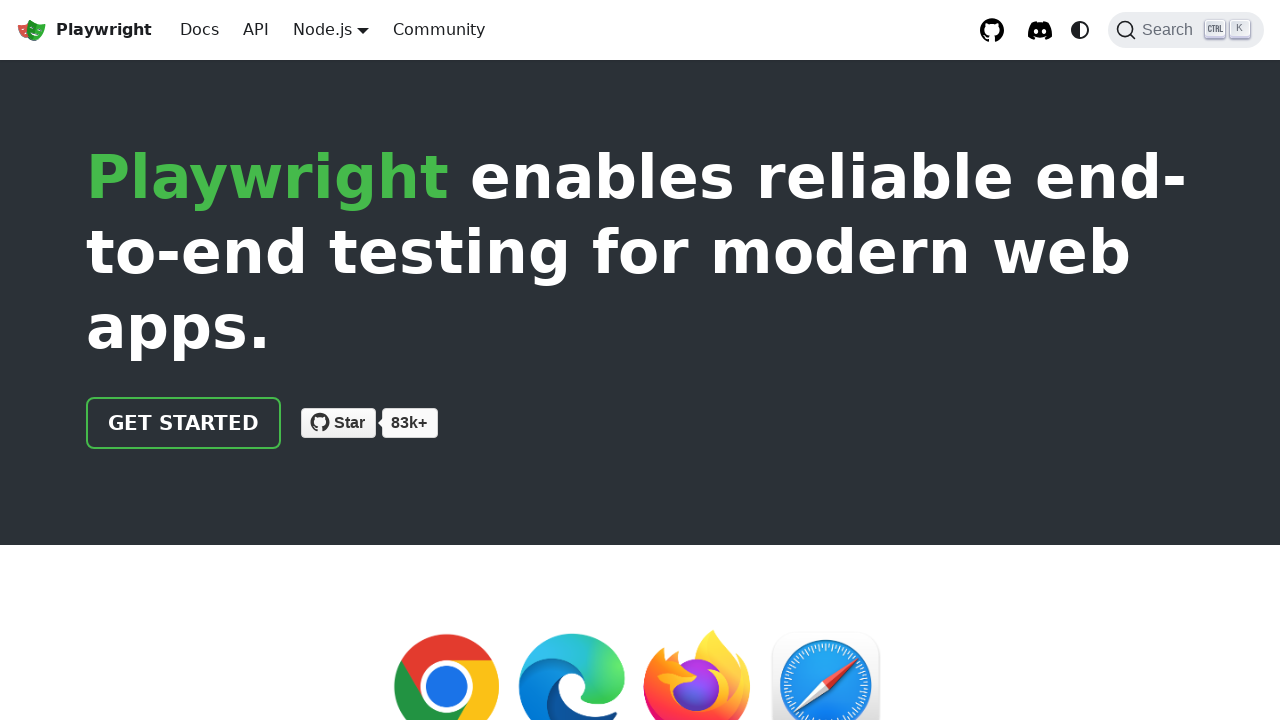

Clicked the 'Get started' link on Playwright homepage at (184, 423) on internal:role=link[name="Get started"i]
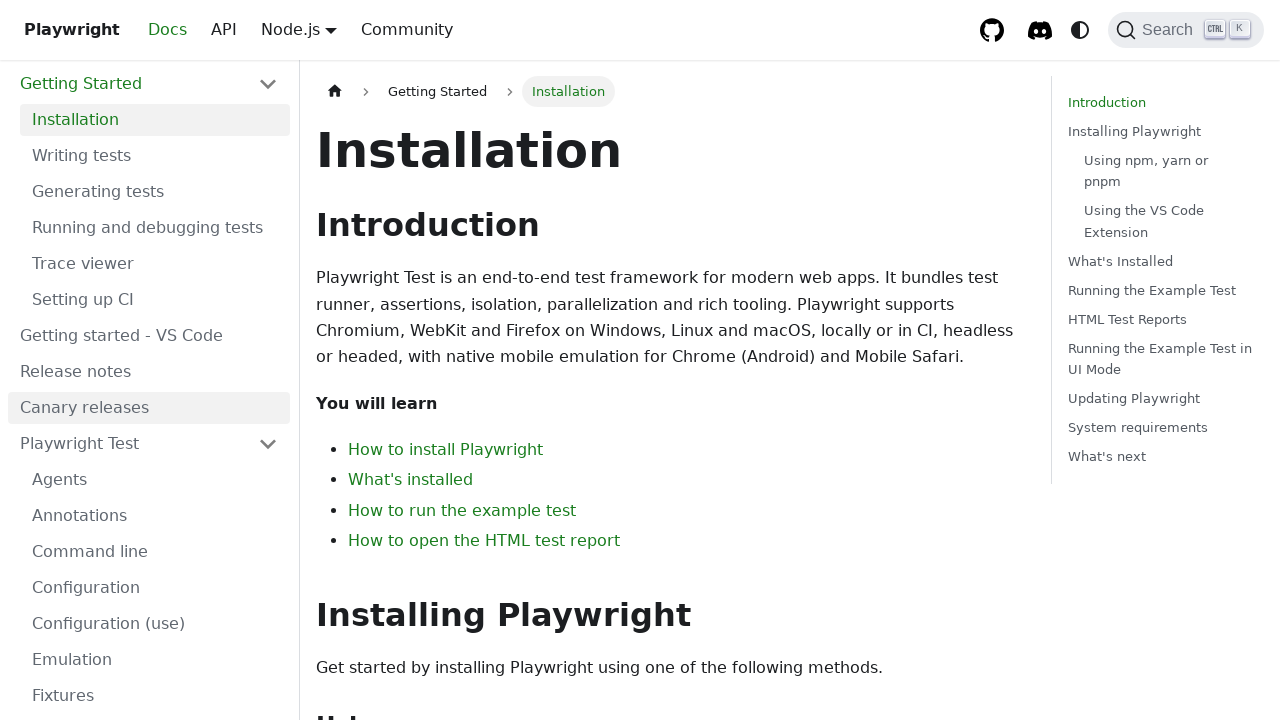

Verified navigation to docs intro page (URL contains 'docs/intro')
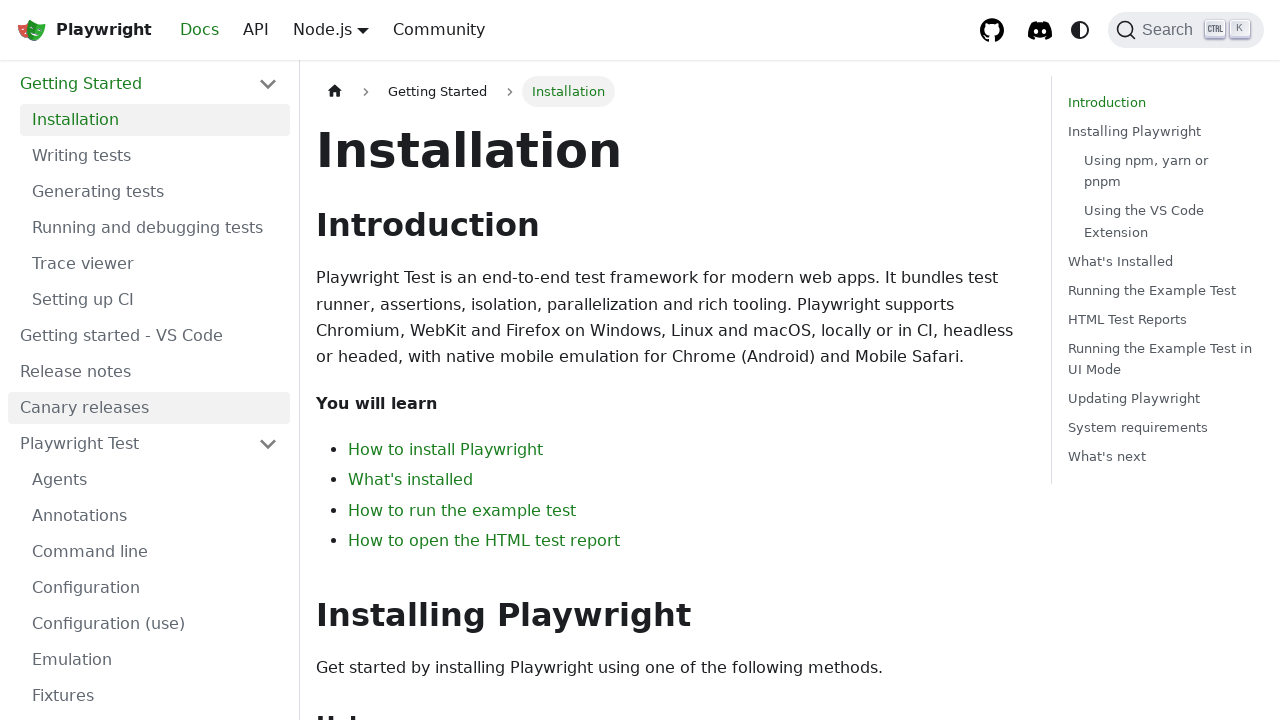

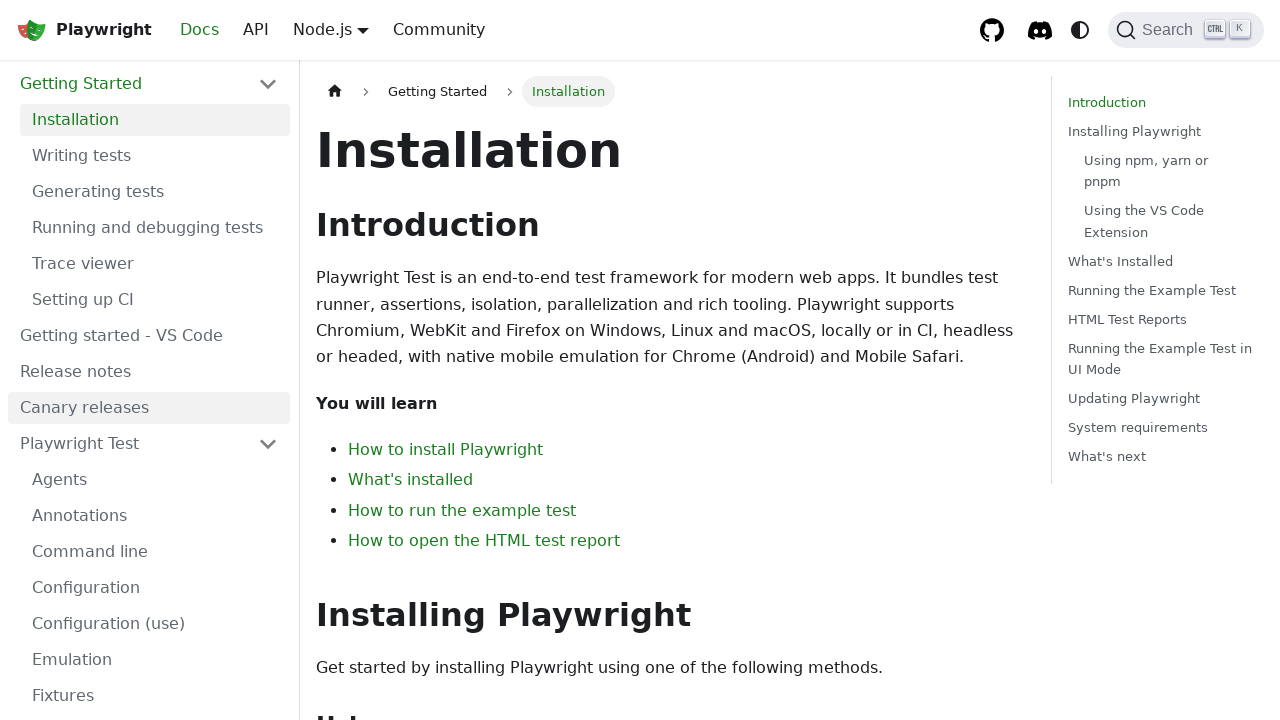